Tests the hamburger menu navigation on Wildberries e-commerce site by opening the menu, verifying it displays, clicking through category navigation, and interacting with a filter checkbox.

Starting URL: https://www.wildberries.by/

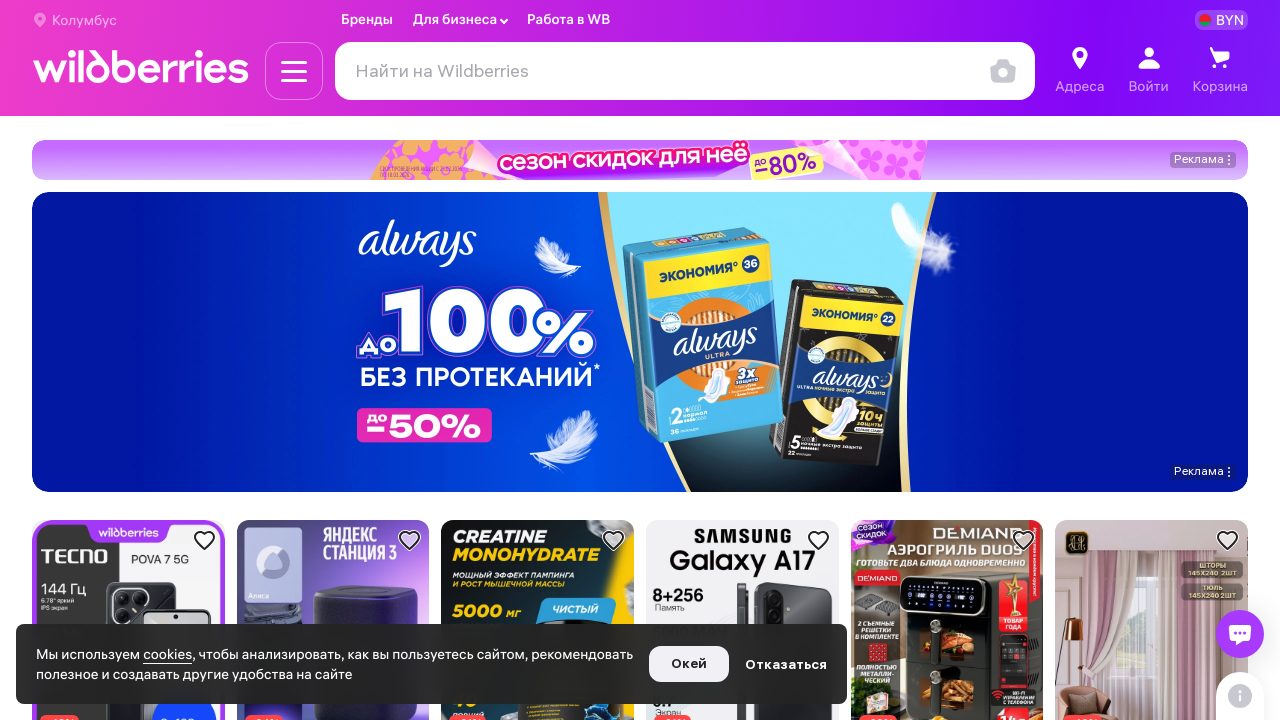

Waited 2 seconds for page to load
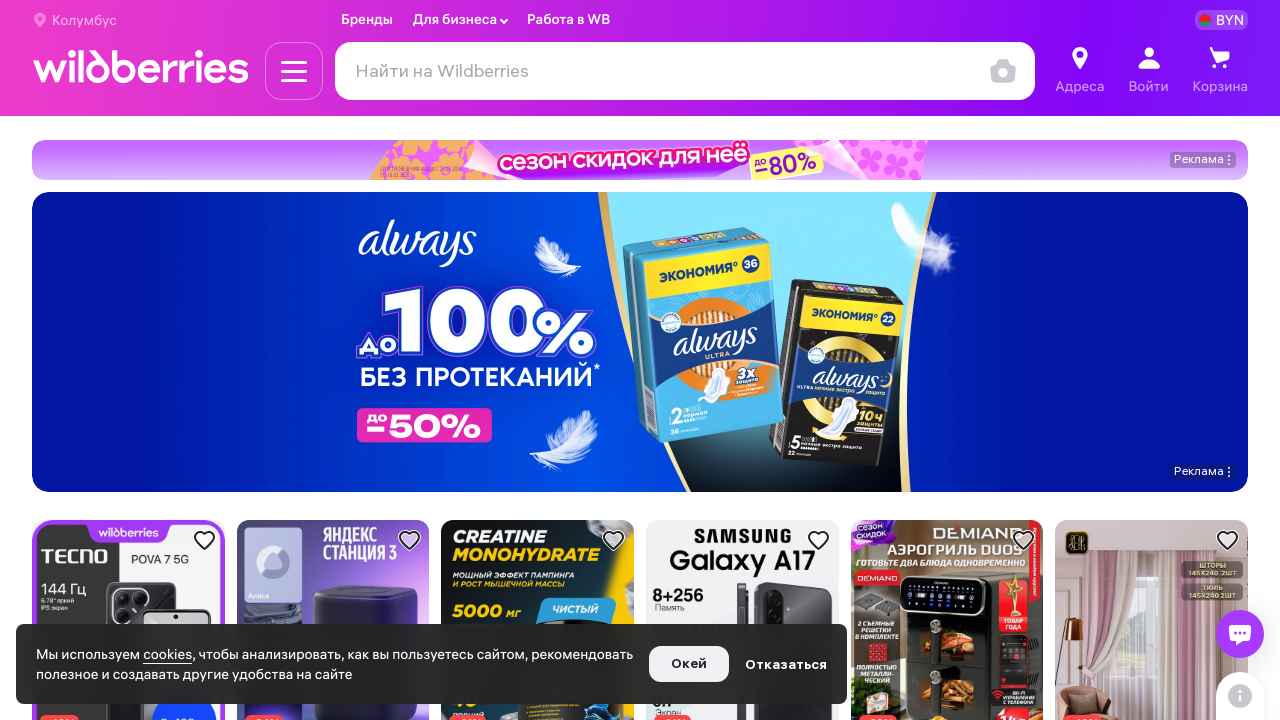

Clicked hamburger menu button to open navigation at (294, 71) on button.nav-element__burger
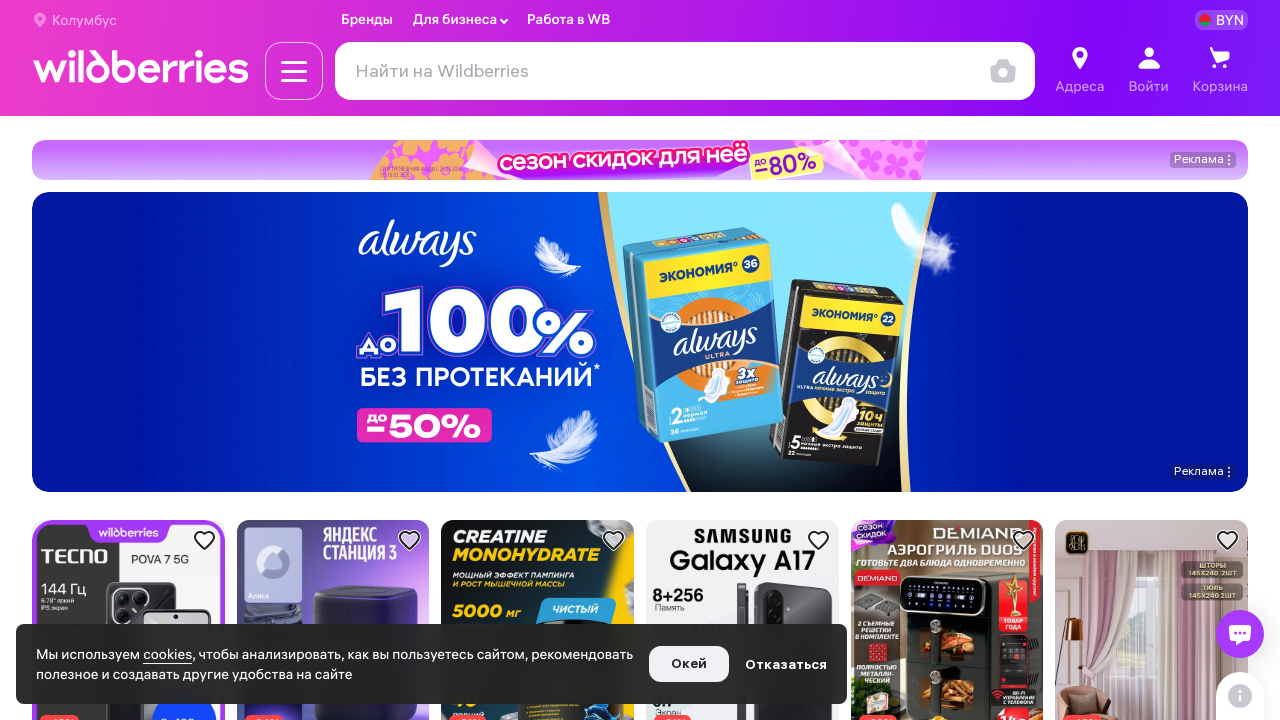

Hamburger menu became visible
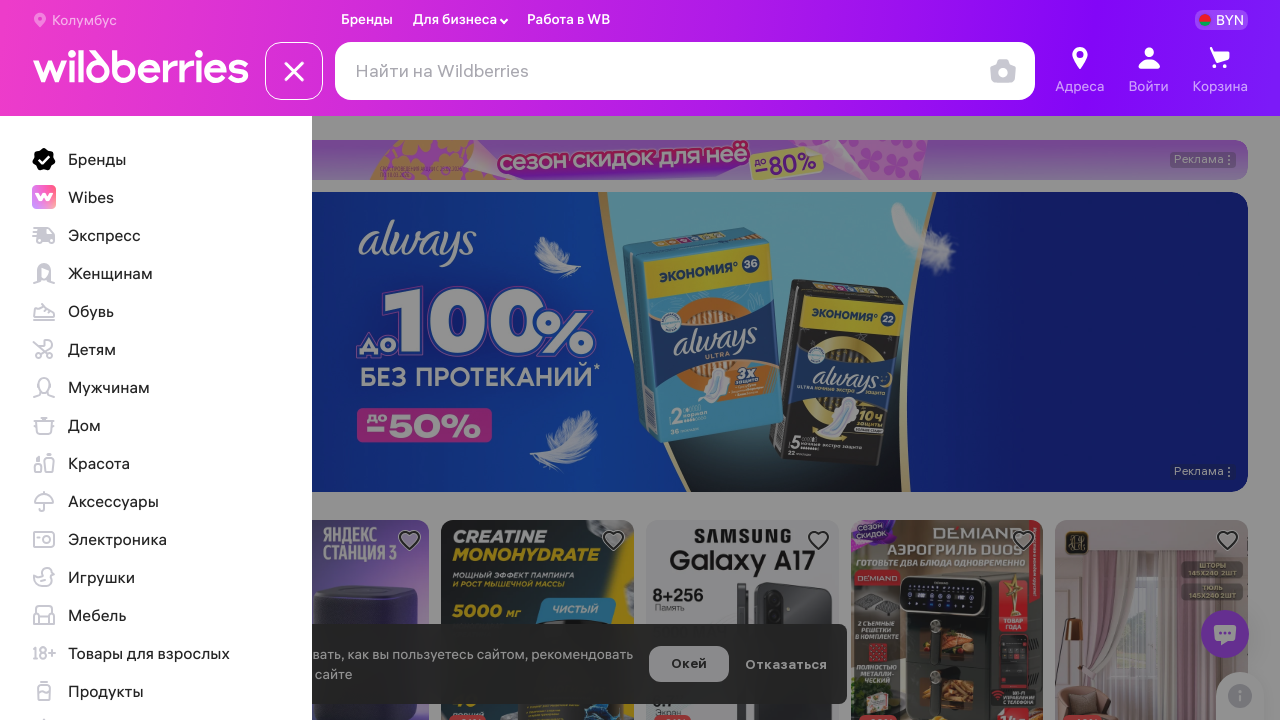

Clicked on first category in menu at (163, 159) on .menu-burger__main-list li >> nth=0
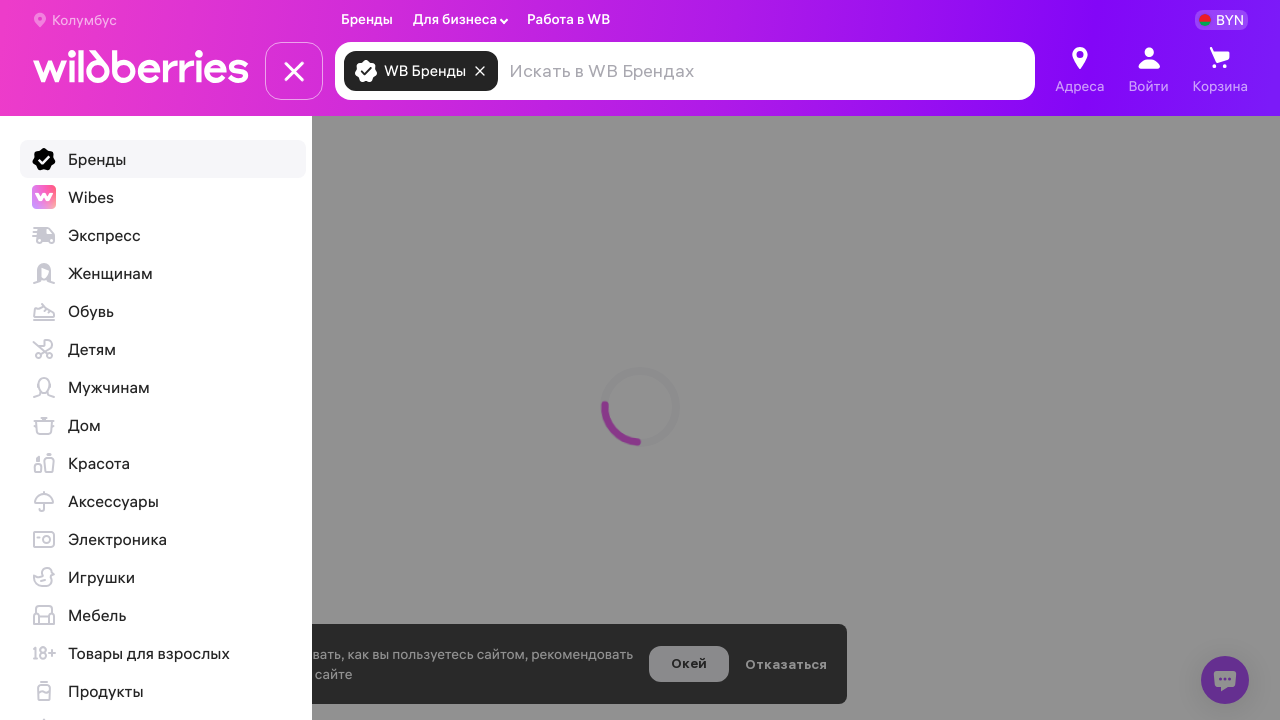

Could not locate list element on .menu-burger__main-list li ul li >> nth=0
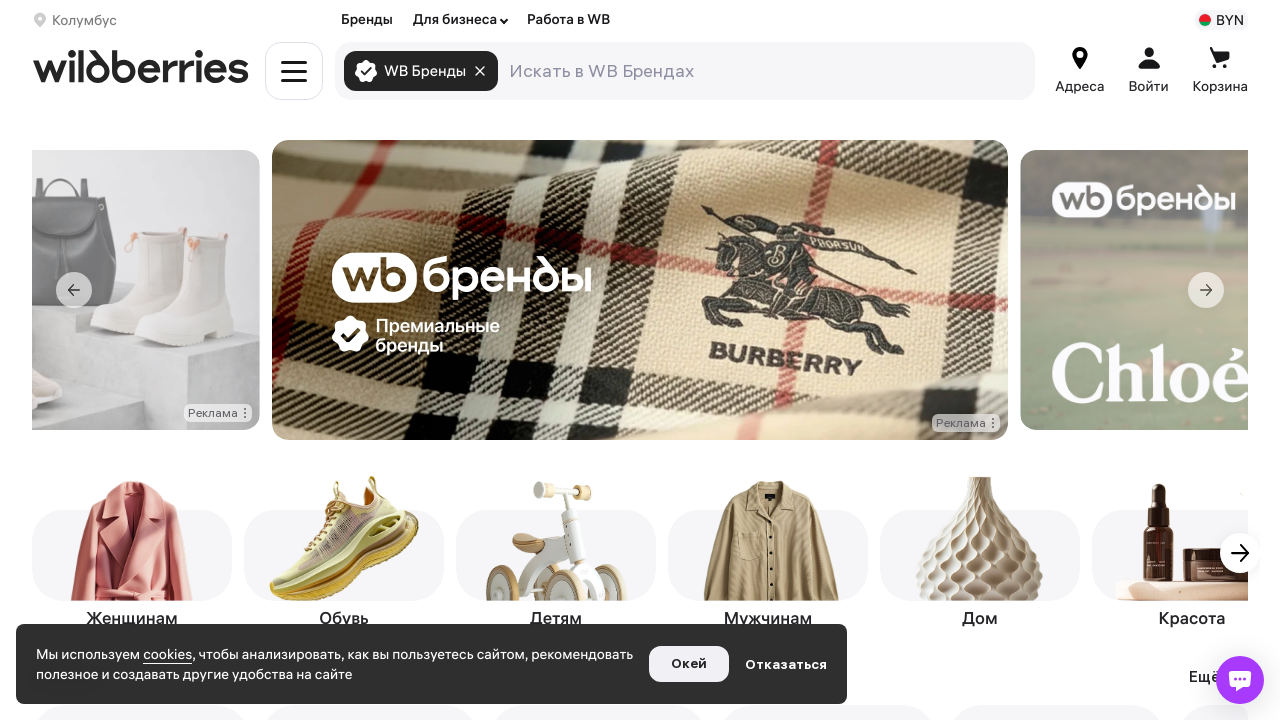

WebDriver couldn't locate the filter checkbox element on div.subject-filter-item__likecheckbox >> nth=0
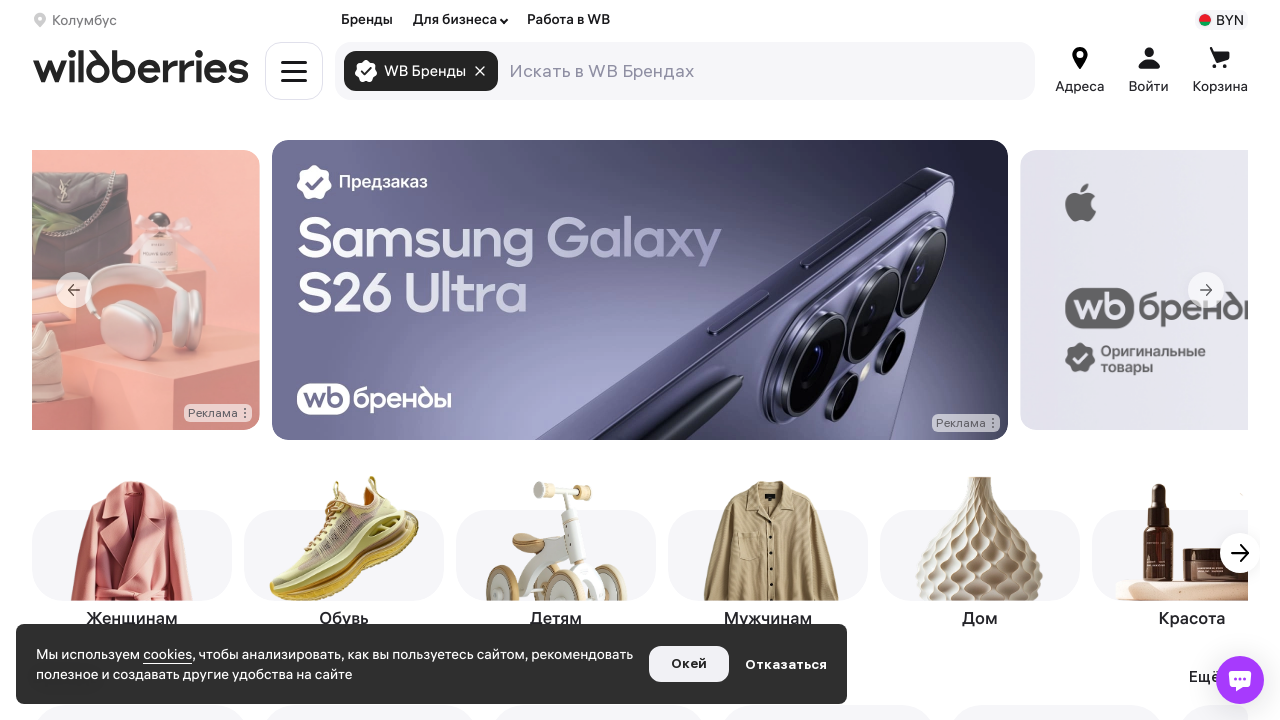

Waited 2 seconds for actions to complete
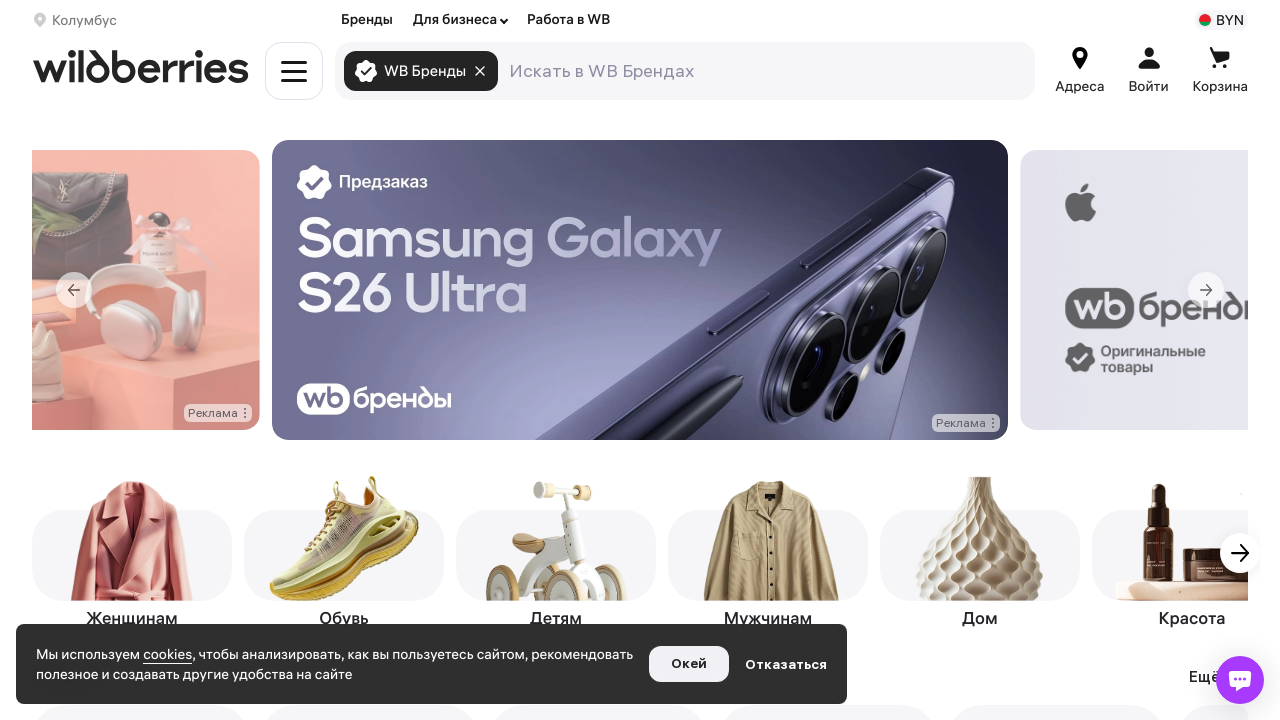

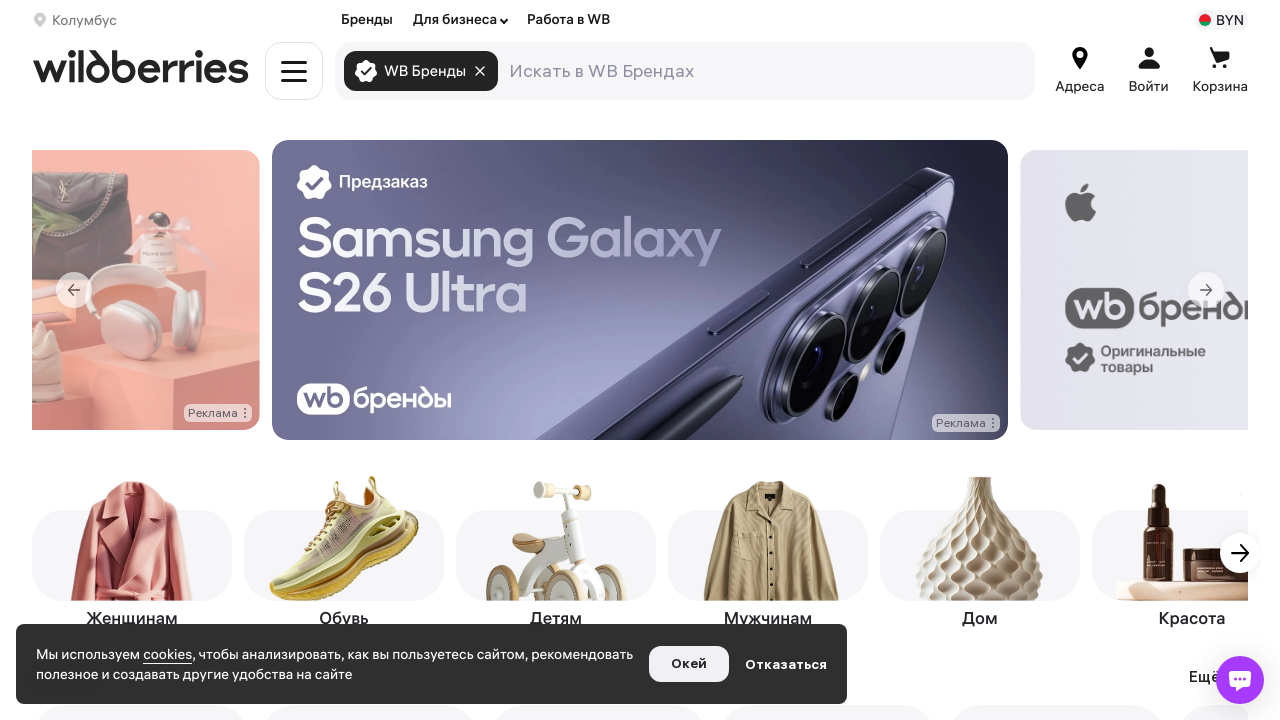